Navigates to the BStackDemo website to verify the page loads successfully

Starting URL: https://www.bstackdemo.com/

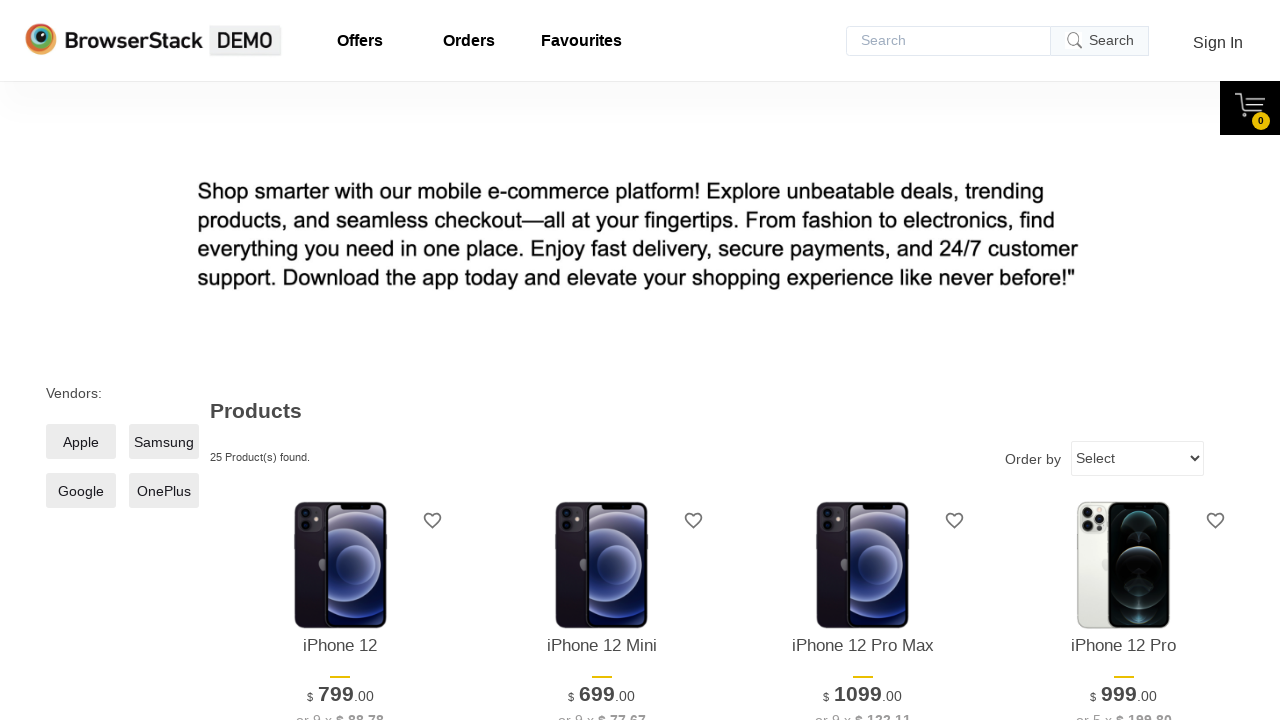

Navigated to BStackDemo website at https://www.bstackdemo.com/
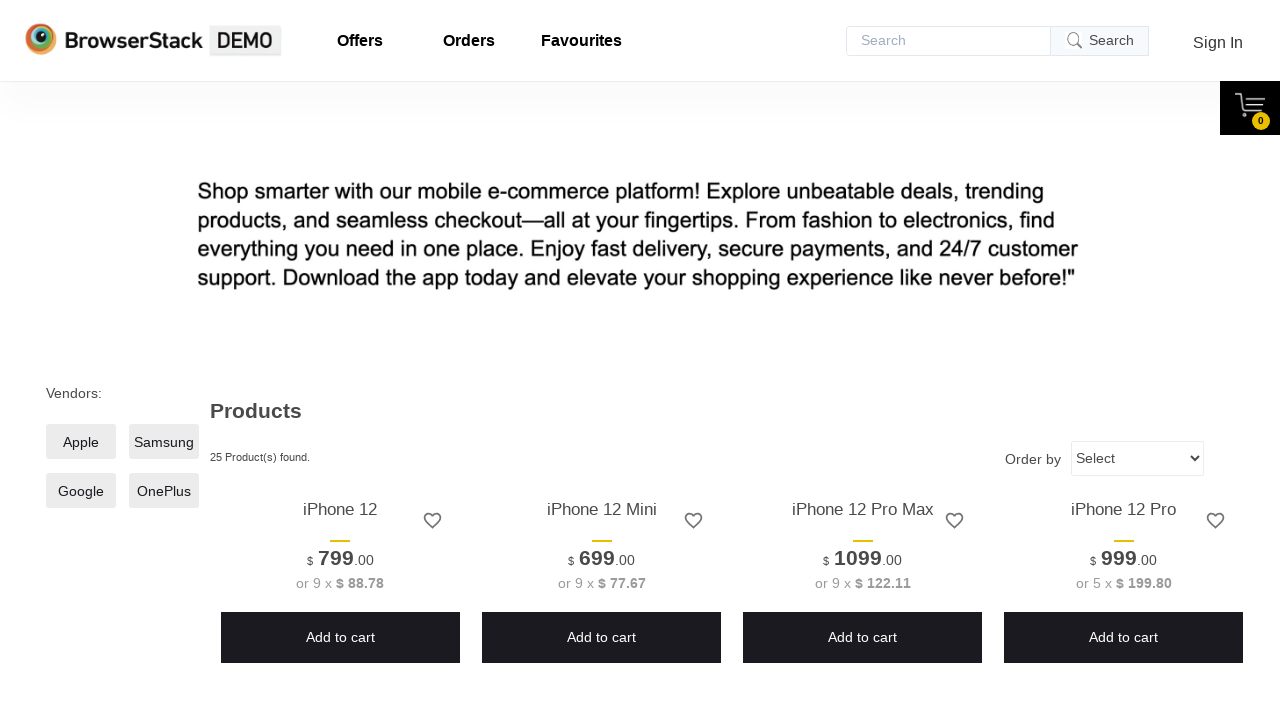

Page loaded successfully and network activity completed
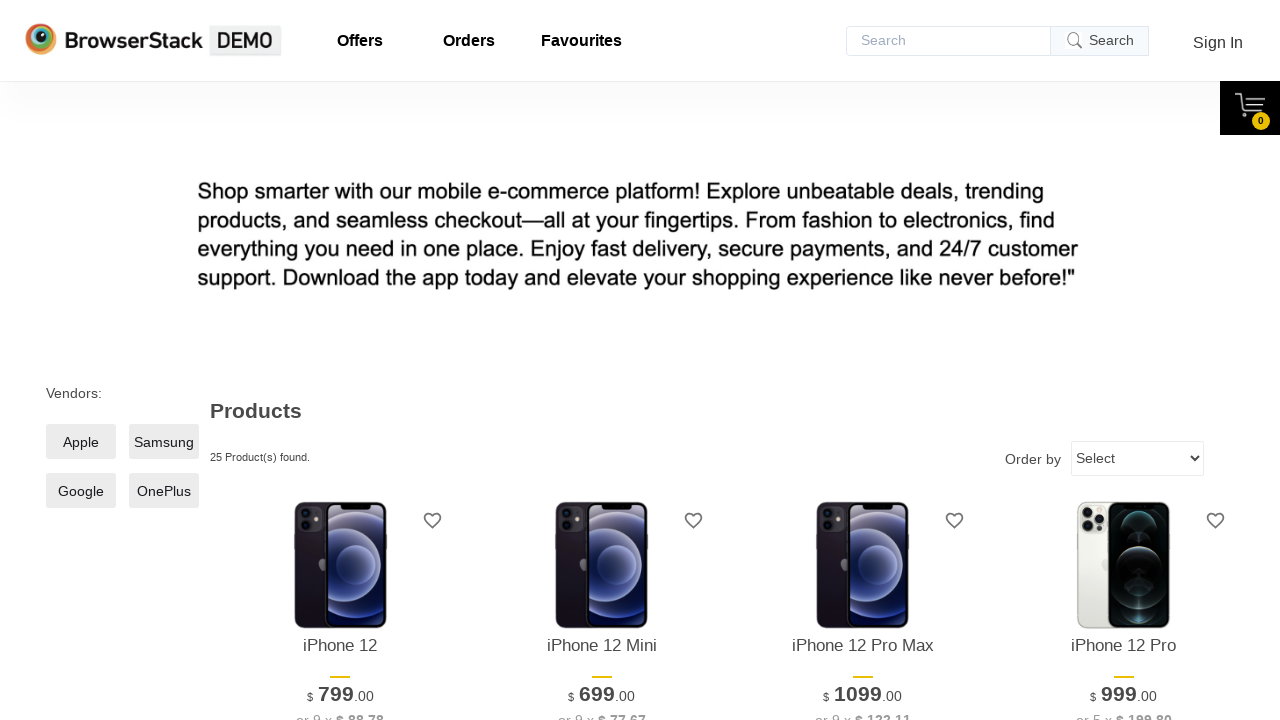

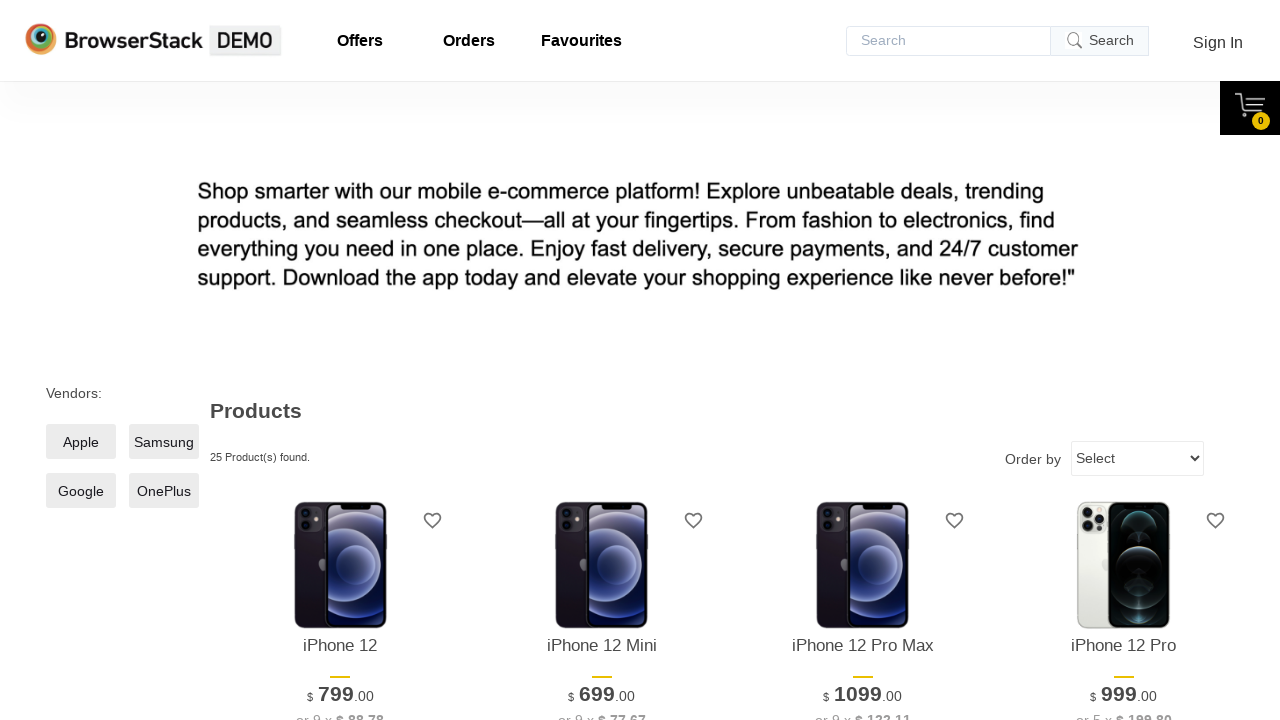